Navigates to the TVS Motor company homepage and waits for the page to load completely.

Starting URL: https://www.tvsmotor.com/

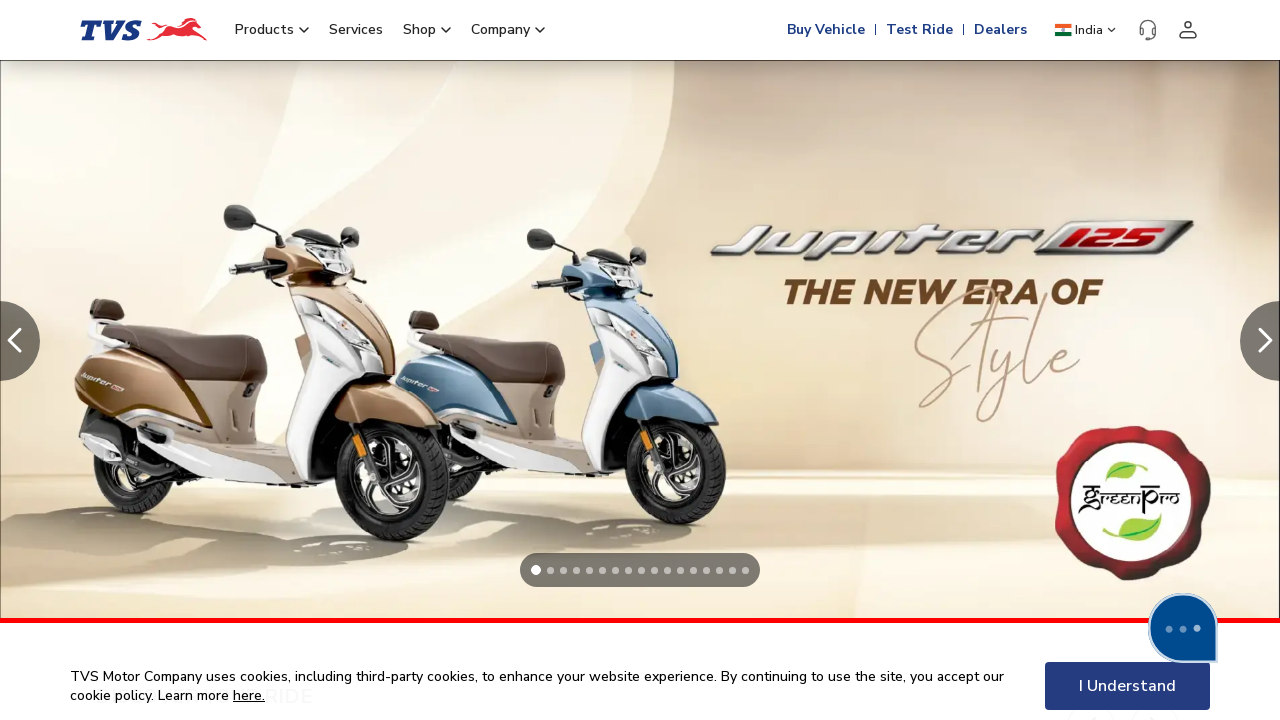

Navigated to TVS Motor company homepage
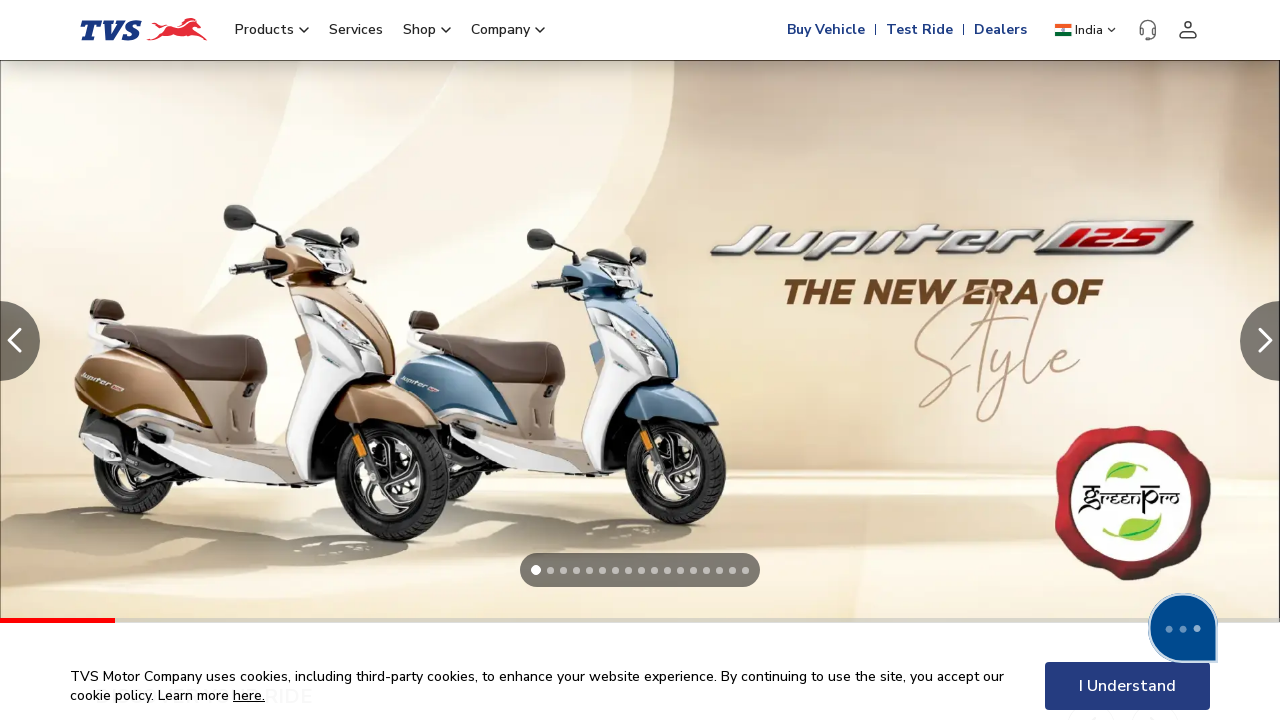

Page loaded completely - network idle state reached
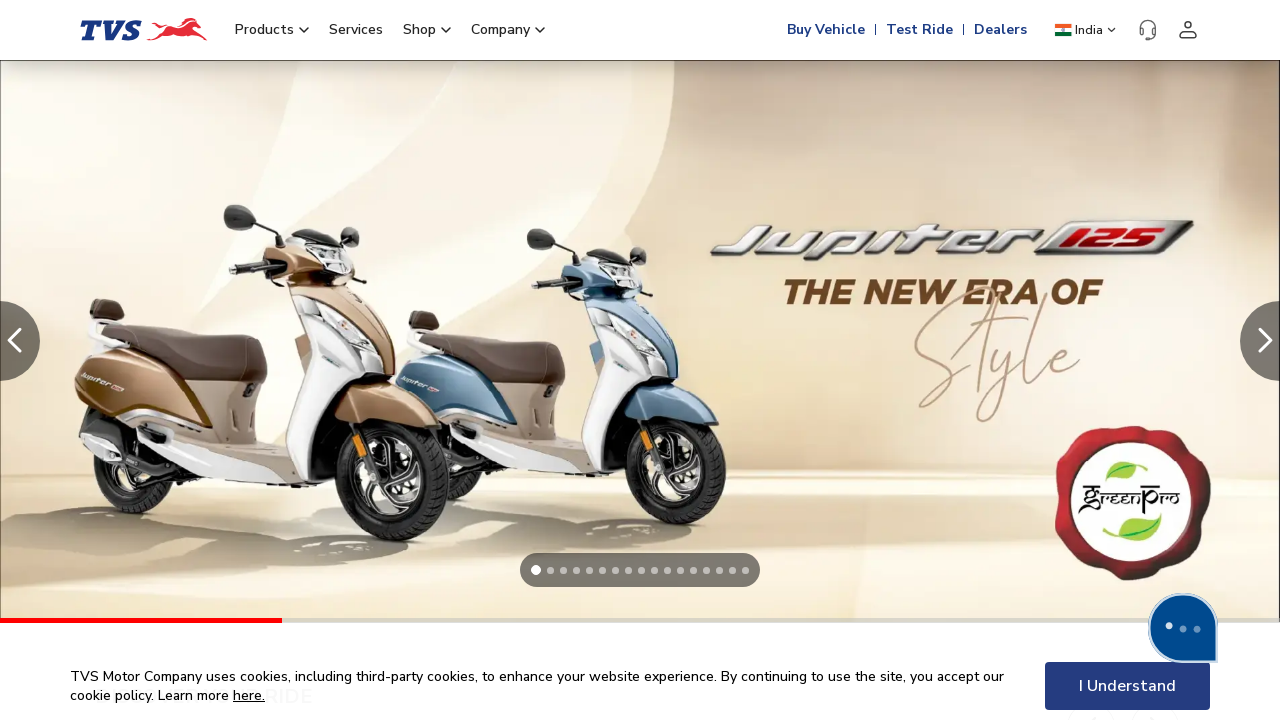

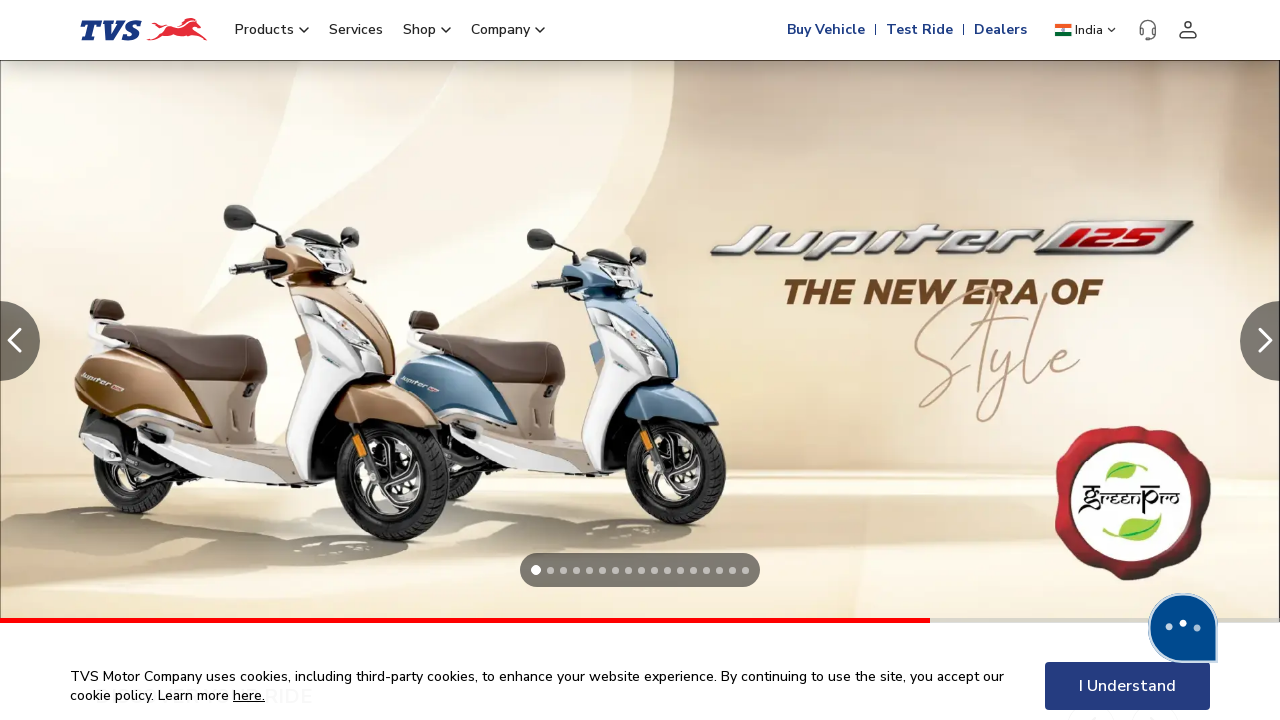